Tests a web form by filling a text box with text and clicking the submit button, then verifying the success message is displayed

Starting URL: https://www.selenium.dev/selenium/web/web-form.html

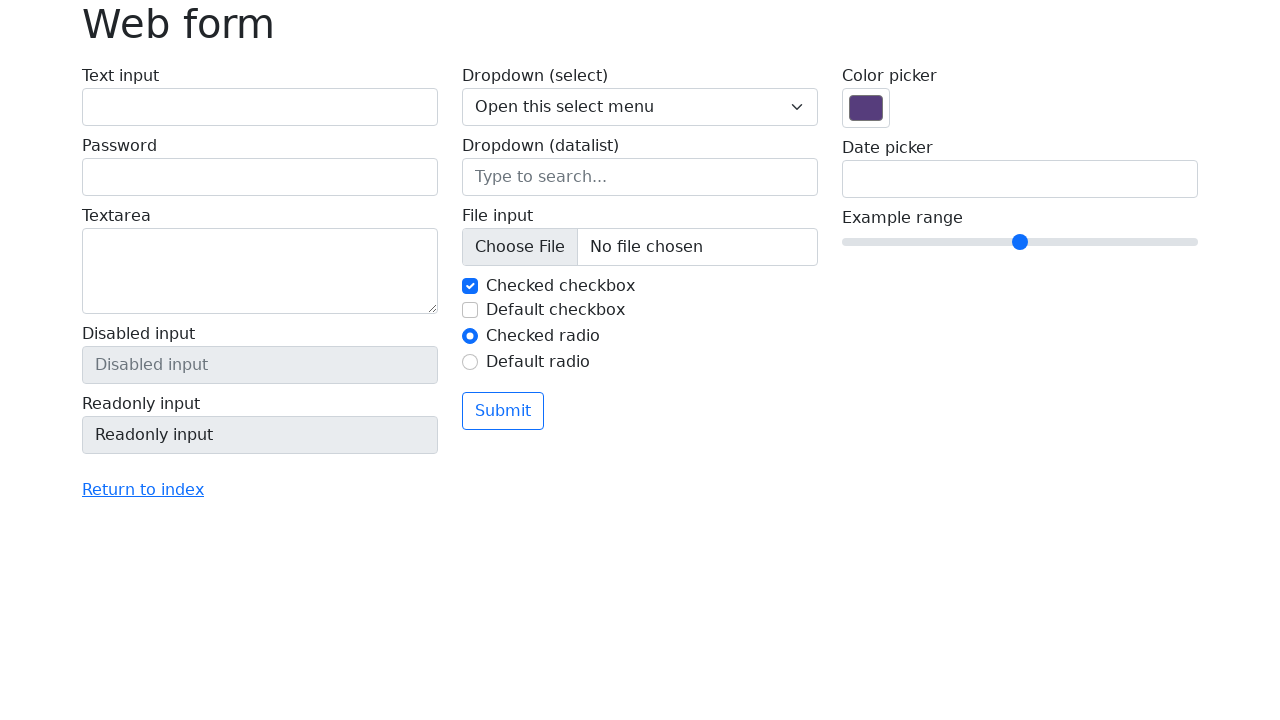

Verified page title is 'Web form'
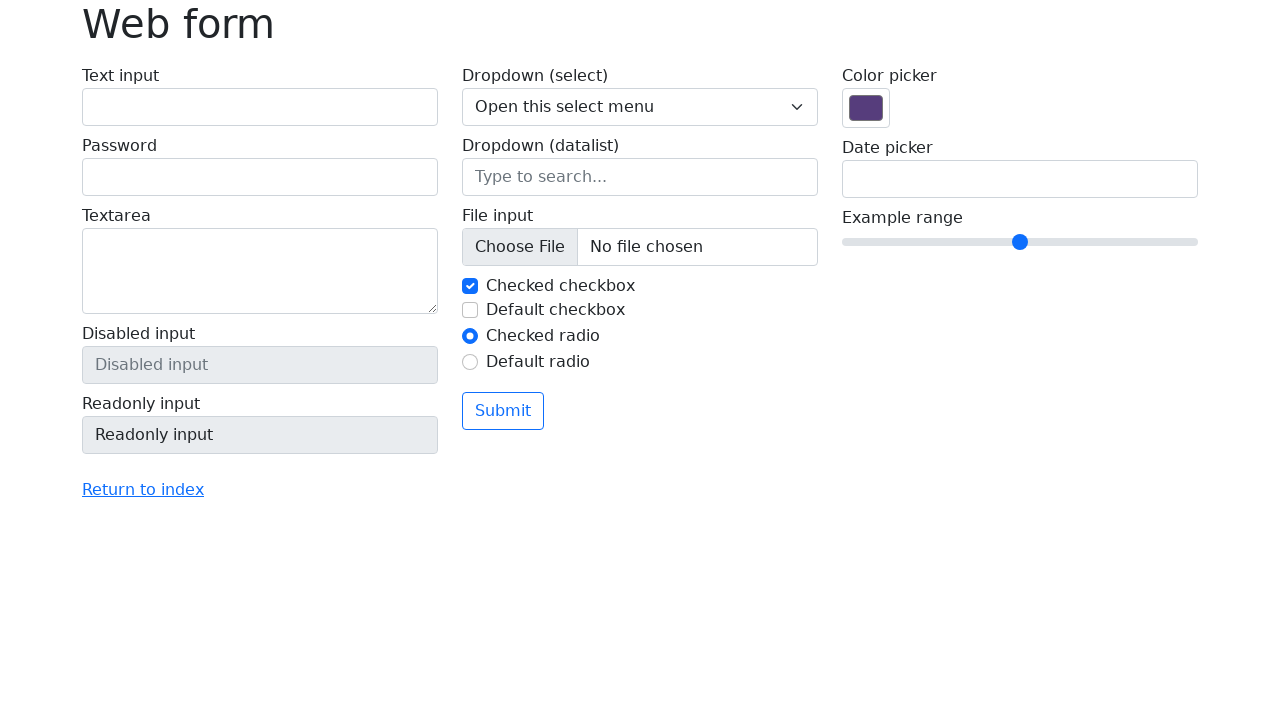

Filled text box with 'Selenium' on input[name='my-text']
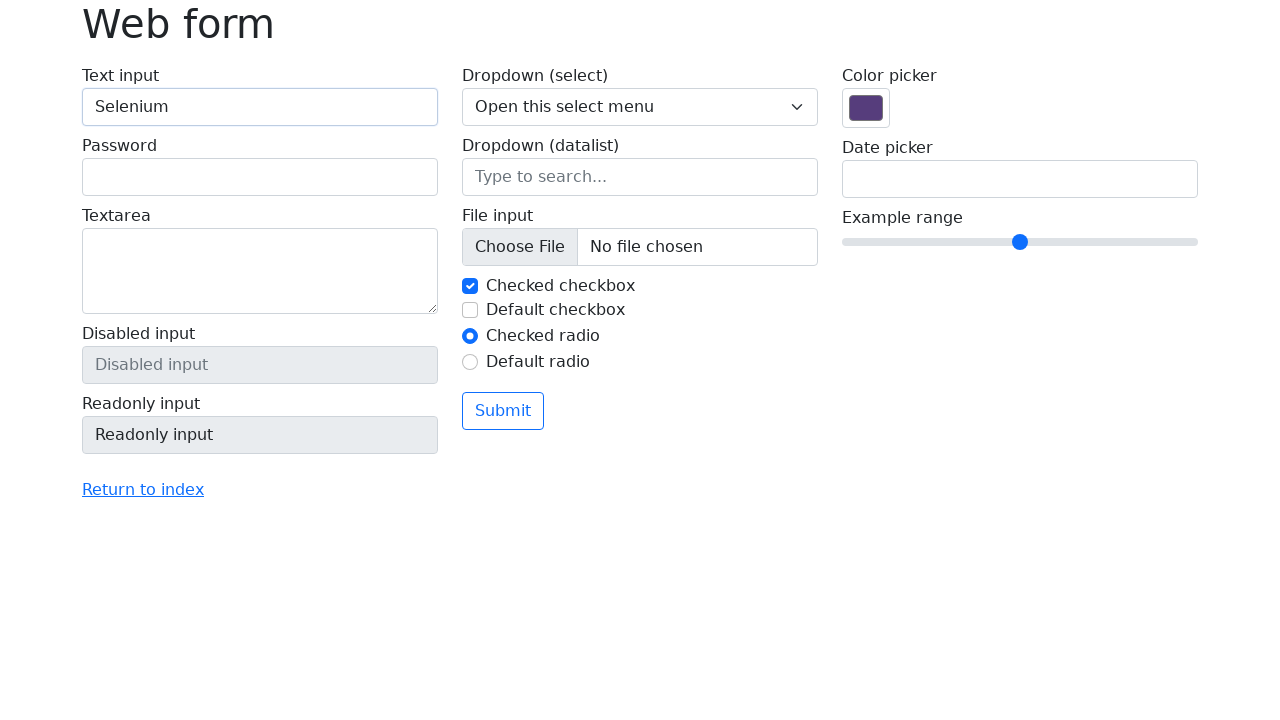

Clicked the submit button at (503, 411) on button
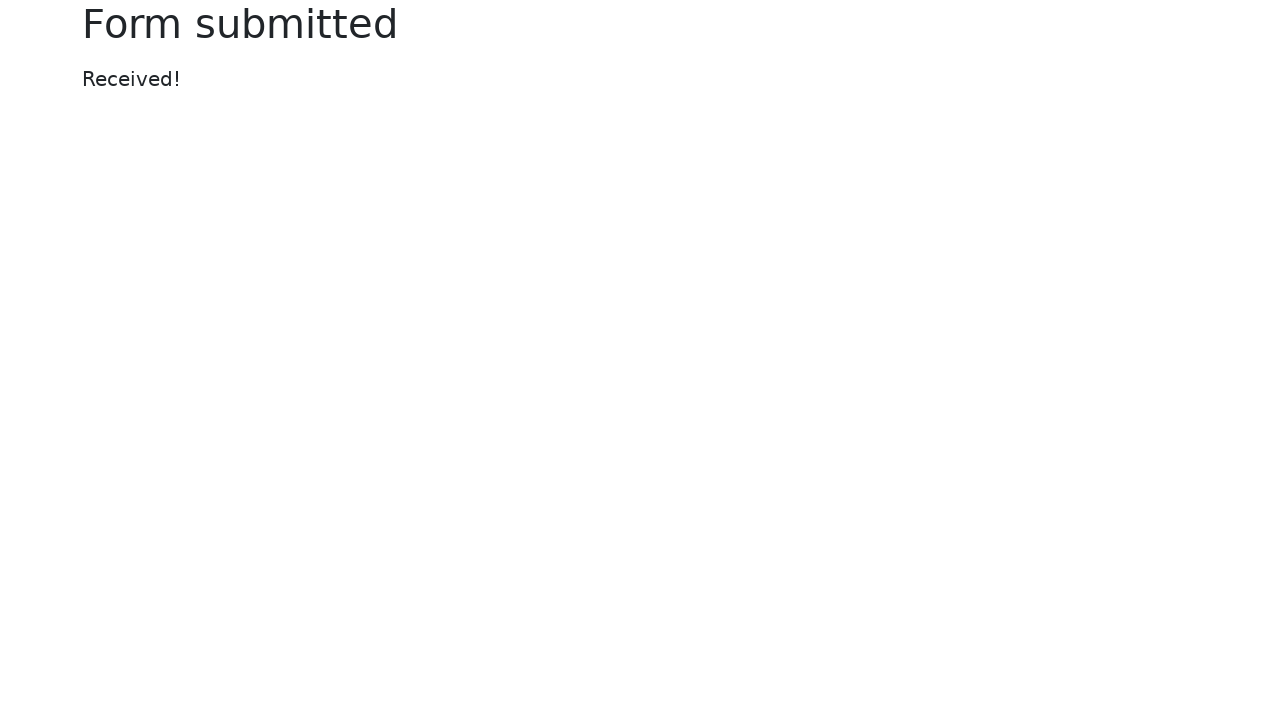

Success message element appeared
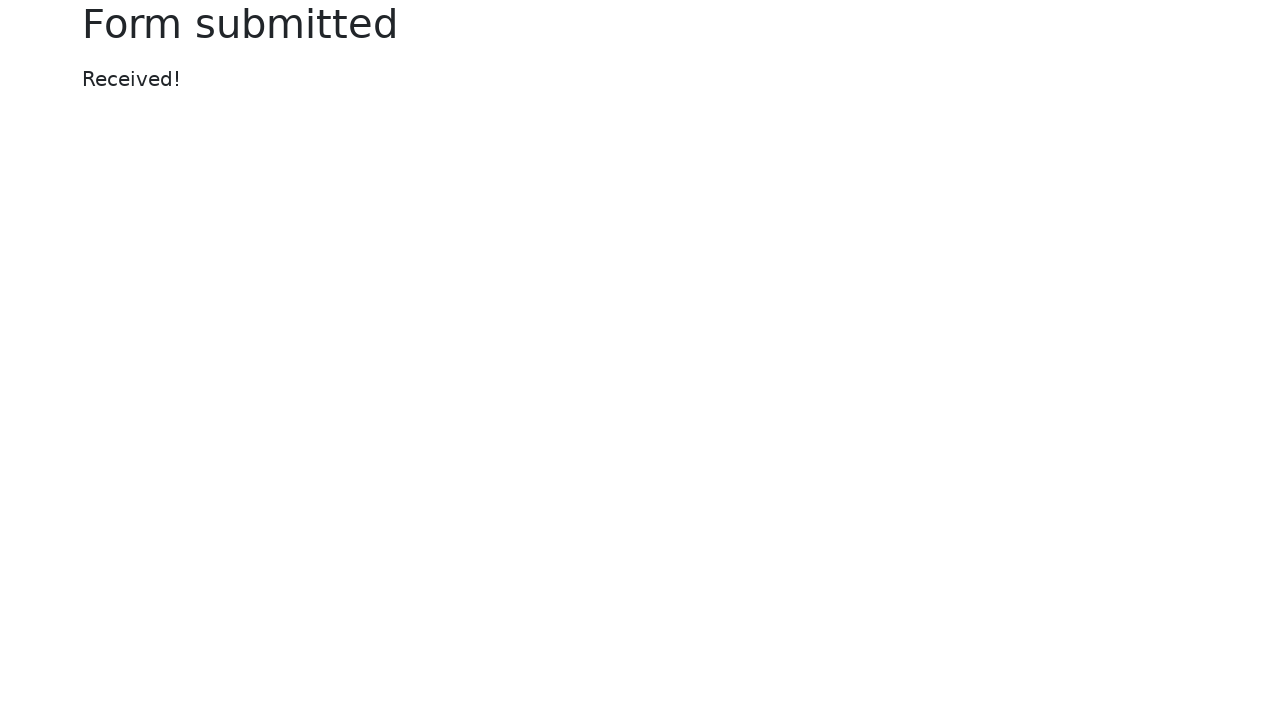

Verified success message displays 'Received!'
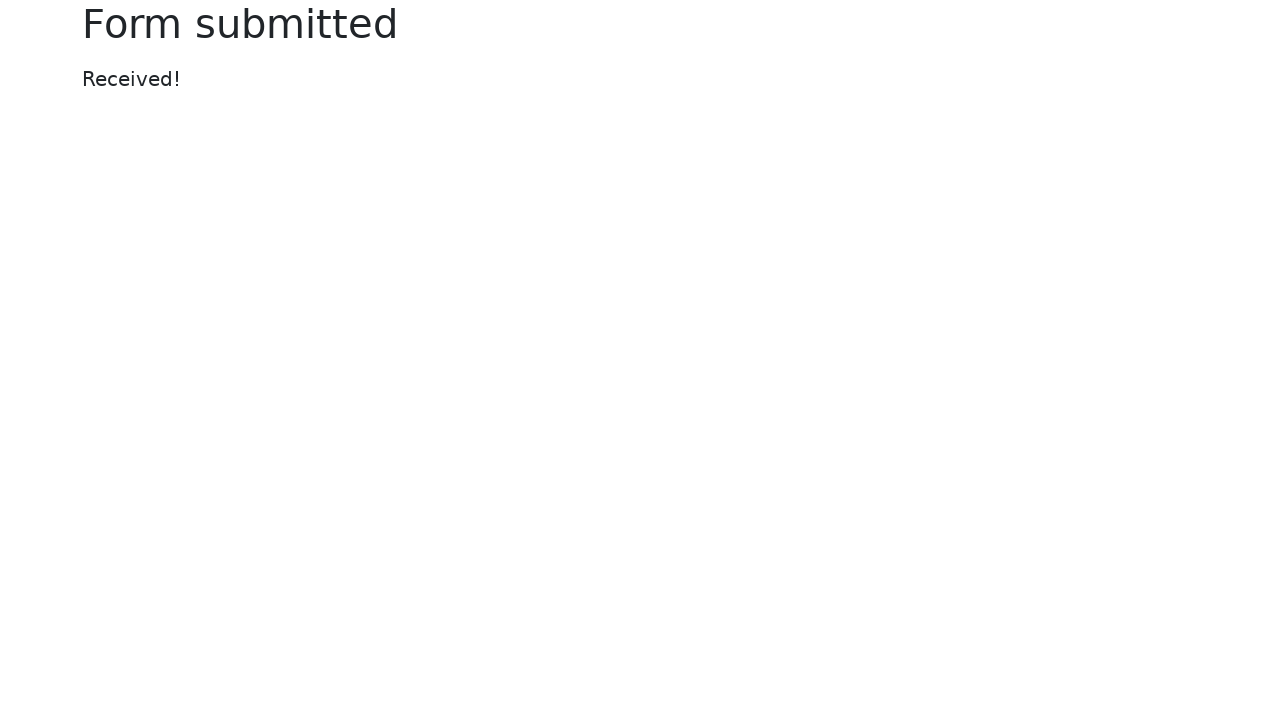

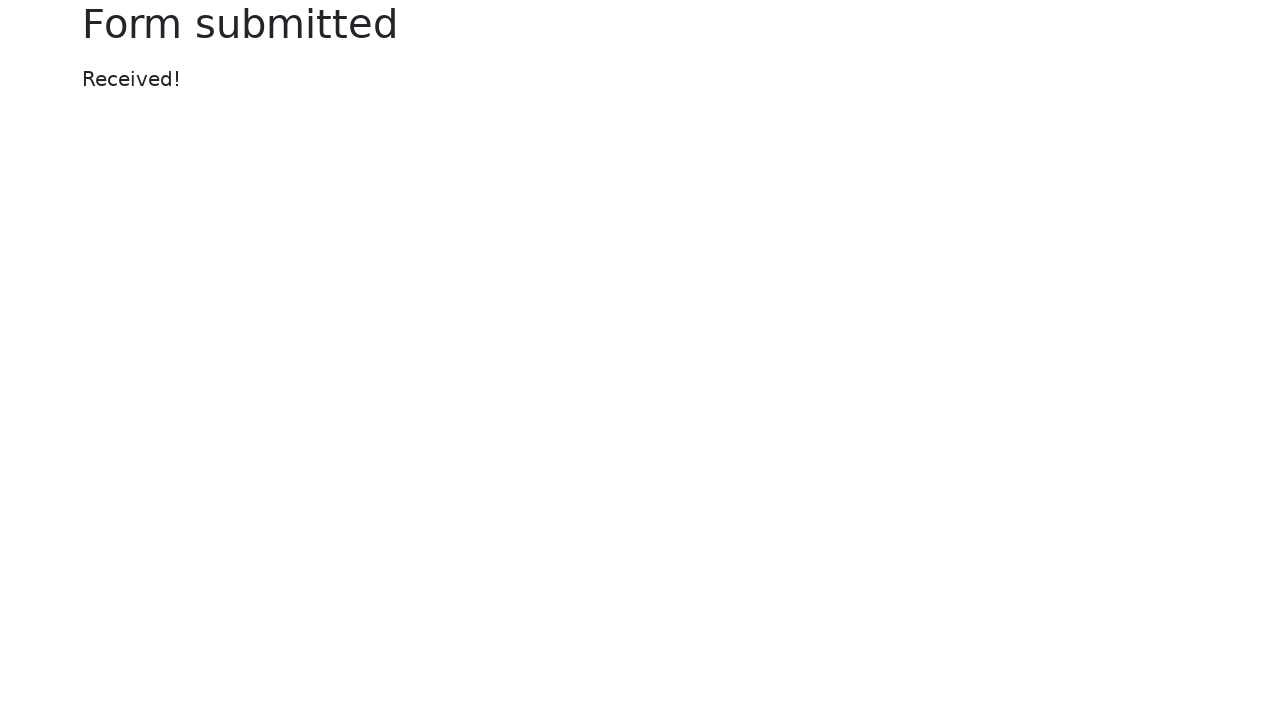